Tests file download functionality by clicking on a download link and verifying the download completes

Starting URL: https://testcenter.techproeducation.com/index.php?page=file-download

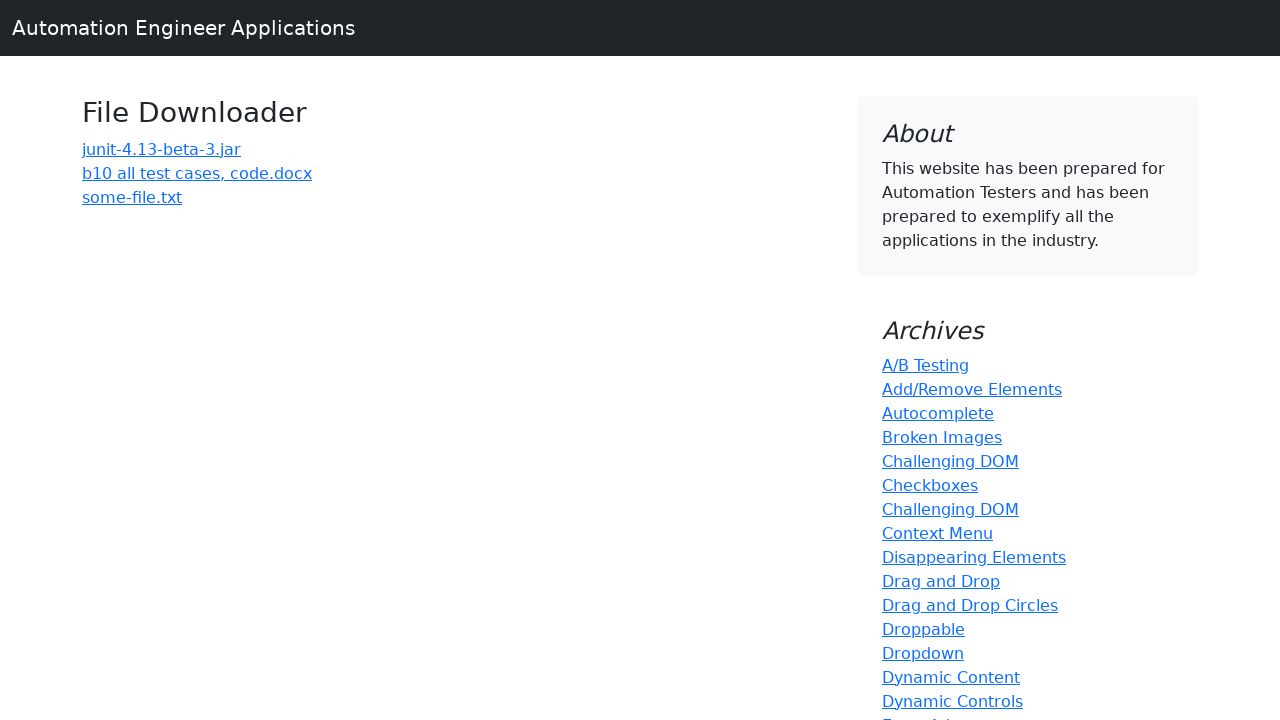

Clicked on download link 'b10 all test cases, code.docx' at (197, 173) on text='b10 all test cases, code.docx'
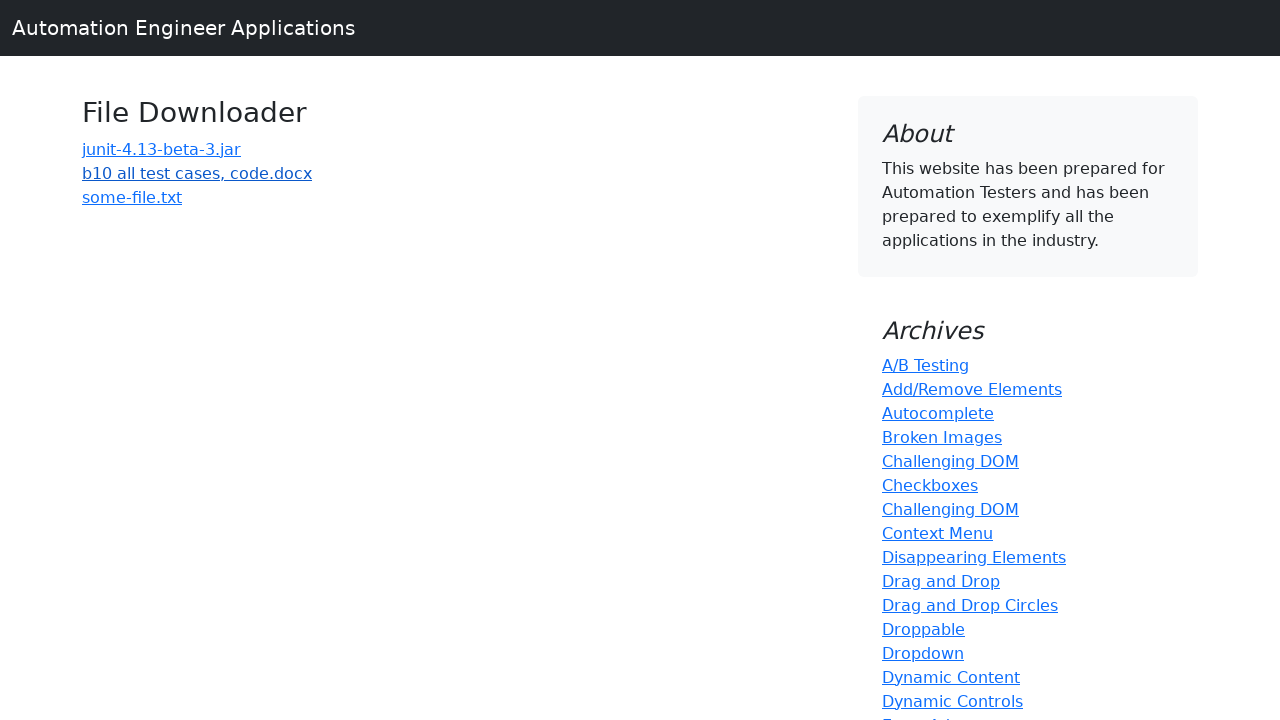

Clicked download link and file download initiated at (197, 173) on text='b10 all test cases, code.docx'
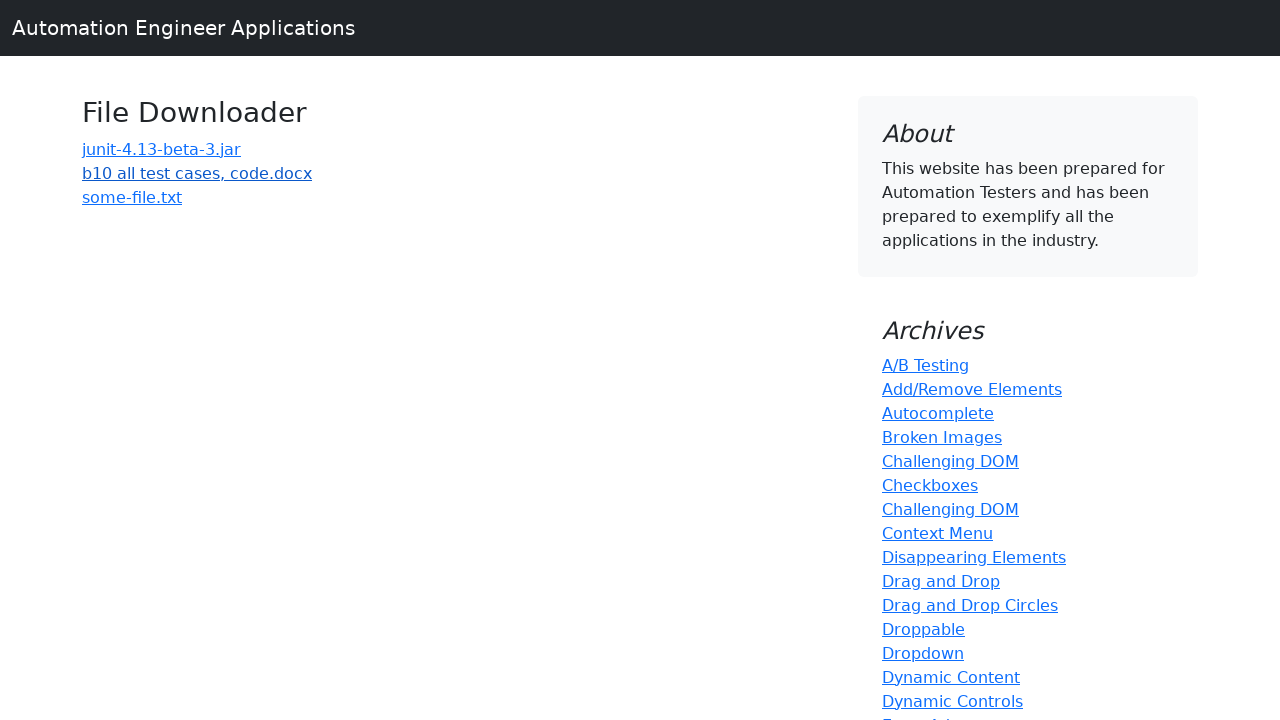

File download completed successfully
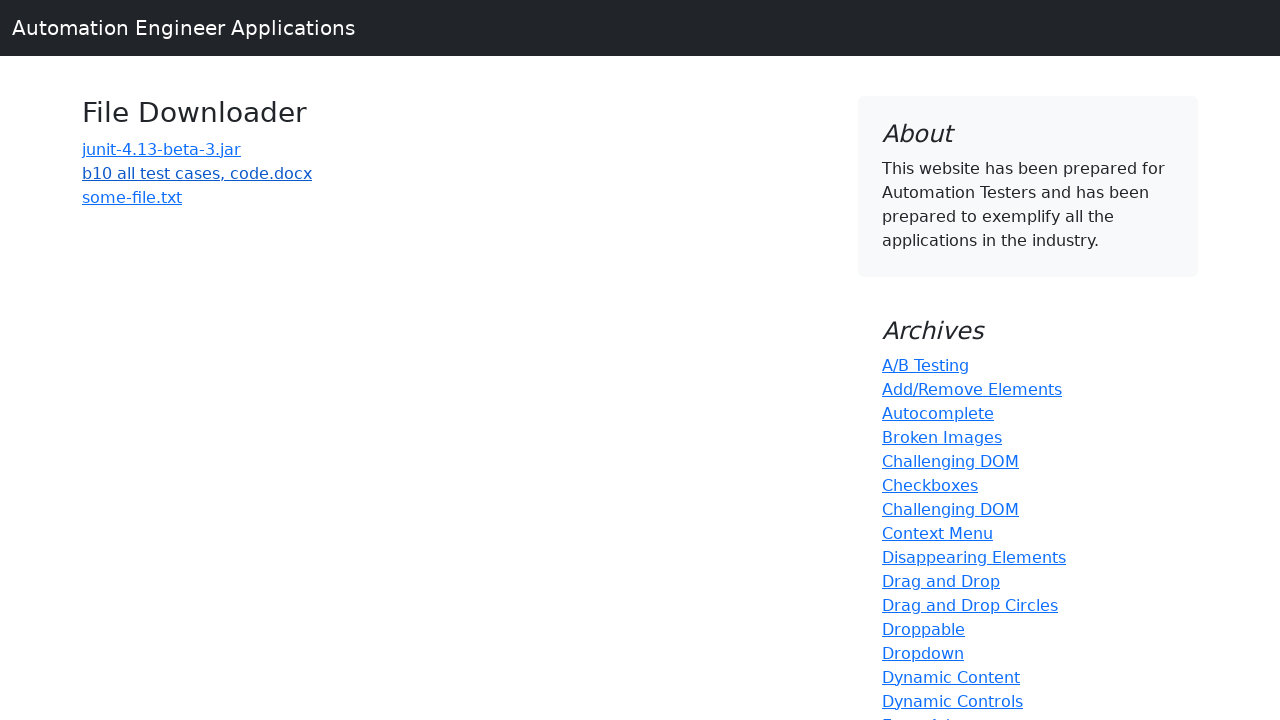

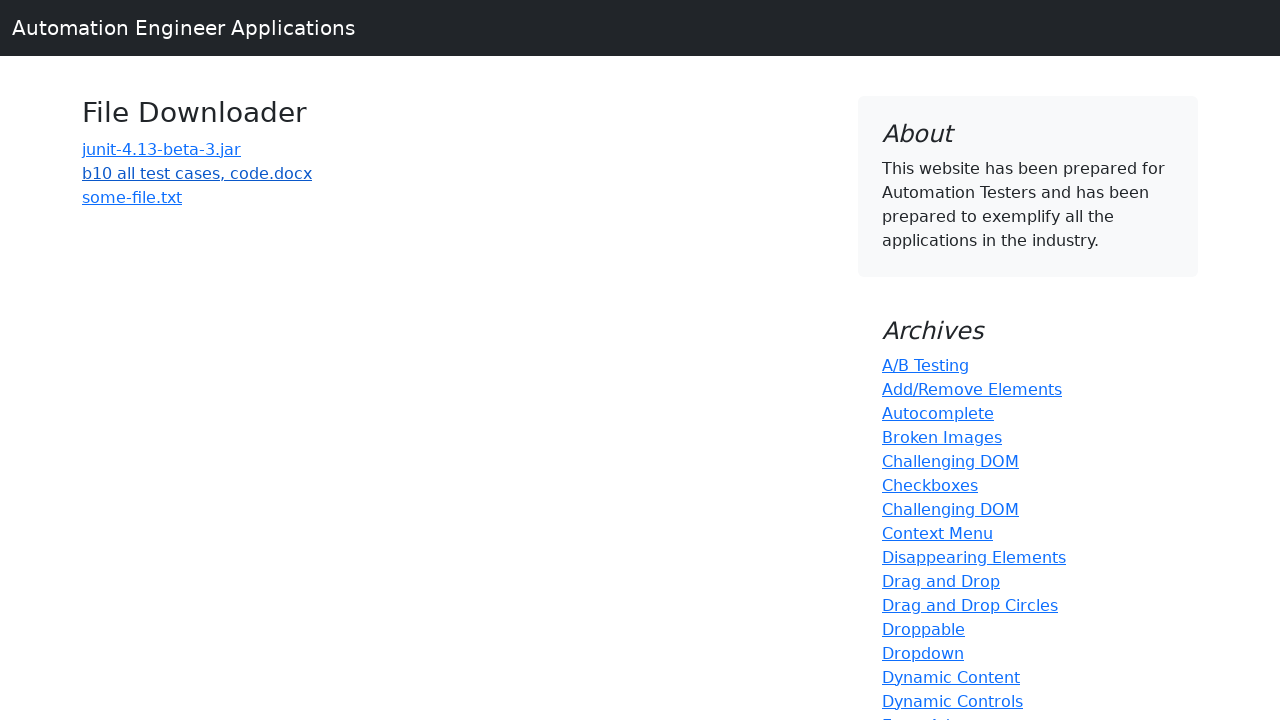